Tests browser navigation by visiting KTM India website, navigating to Royal Enfield, using browser back/forward buttons, and verifying page titles.

Starting URL: https://www.ktmindia.com/

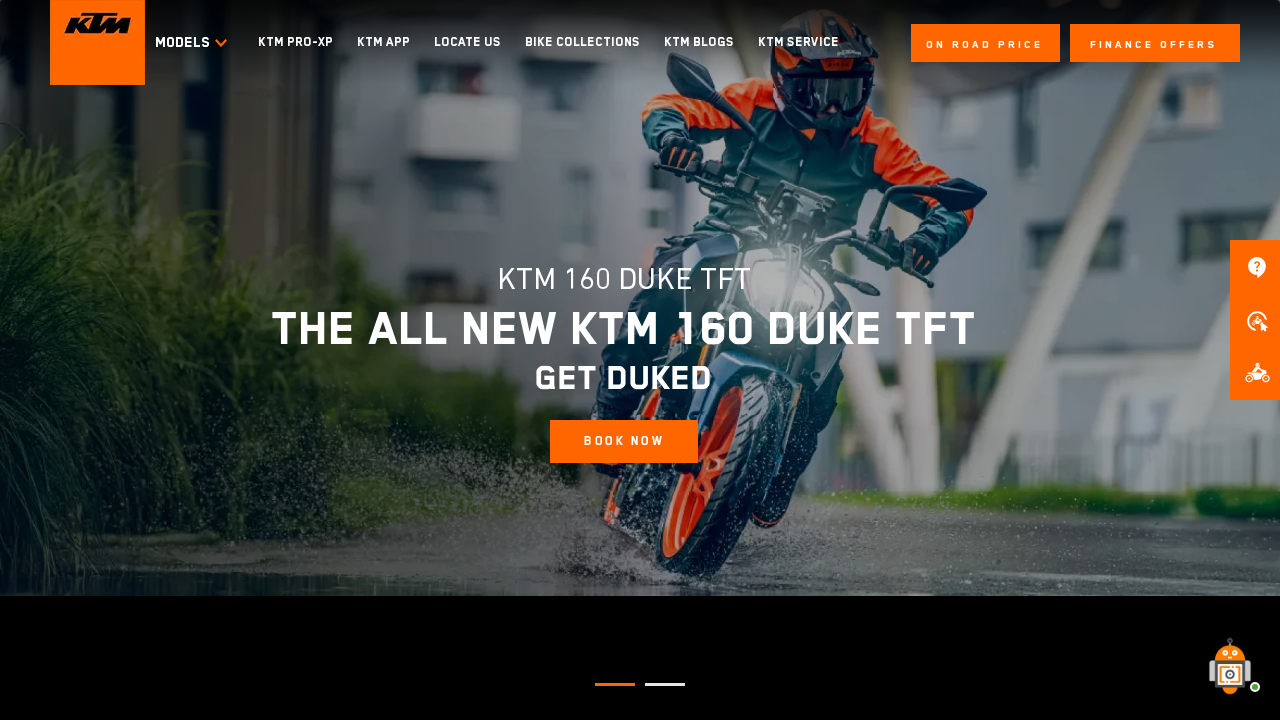

Retrieved KTM page title
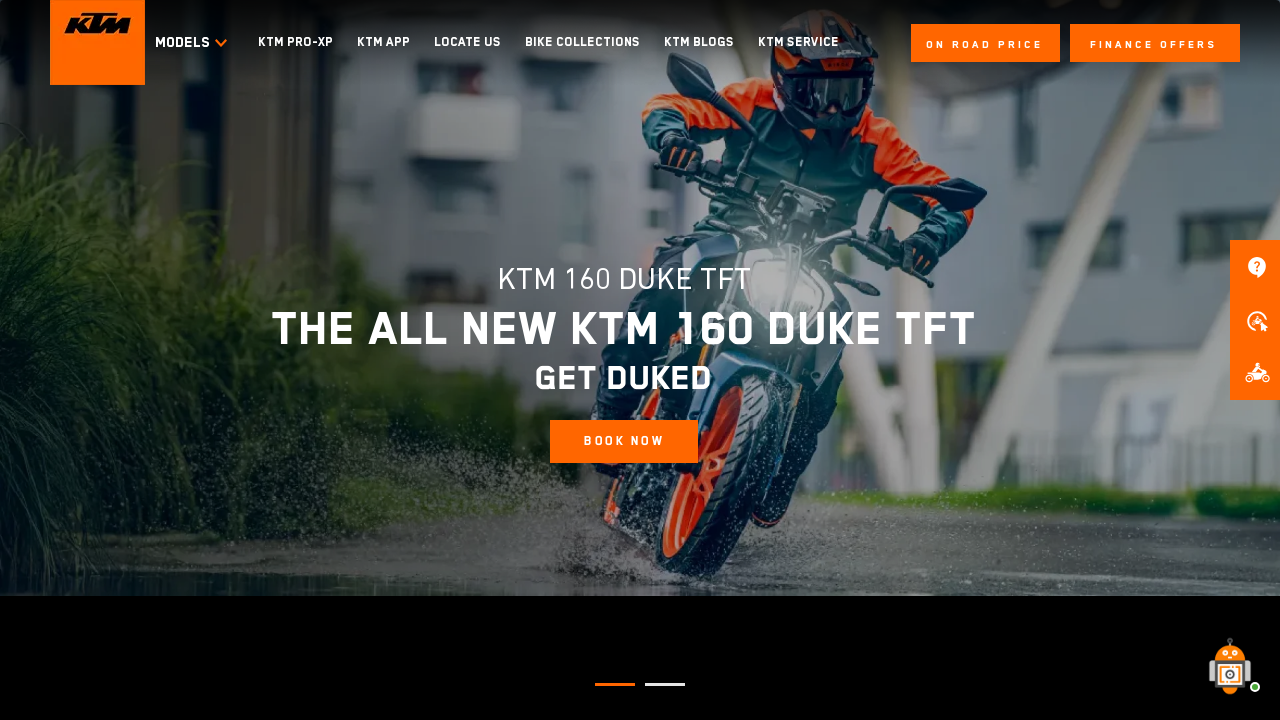

Navigated to Royal Enfield website
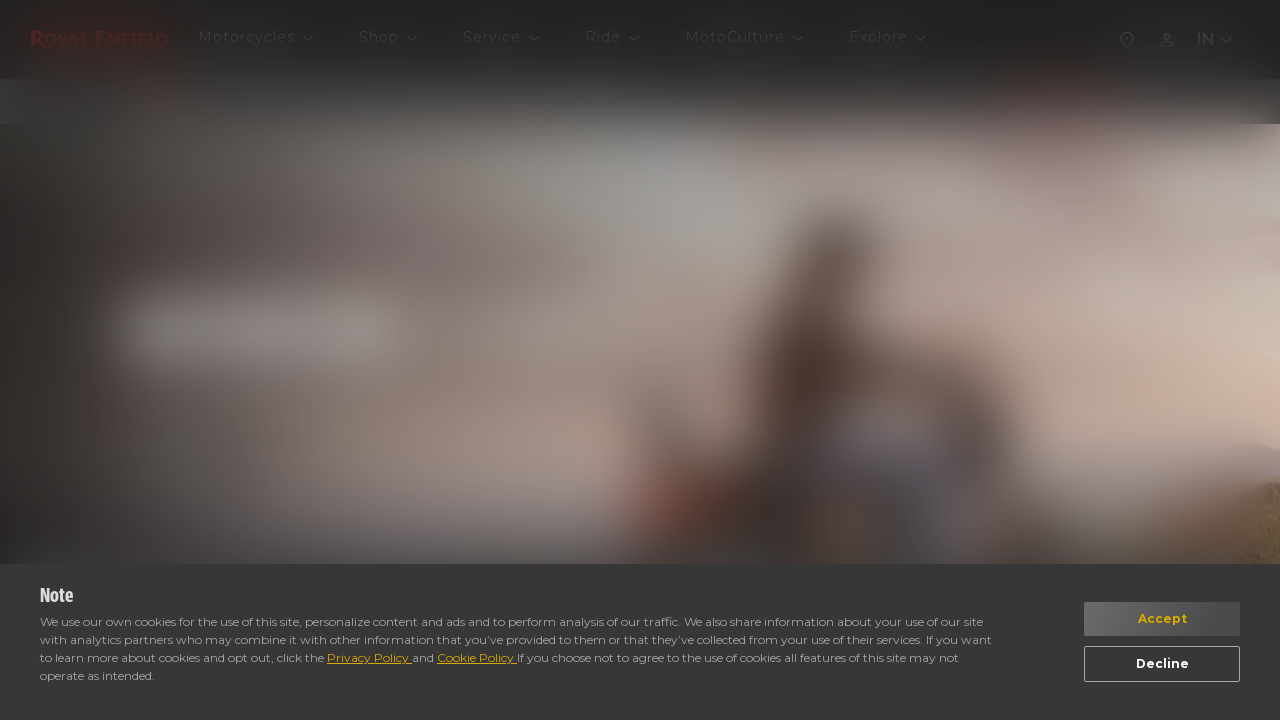

Navigated back to KTM page using browser back button
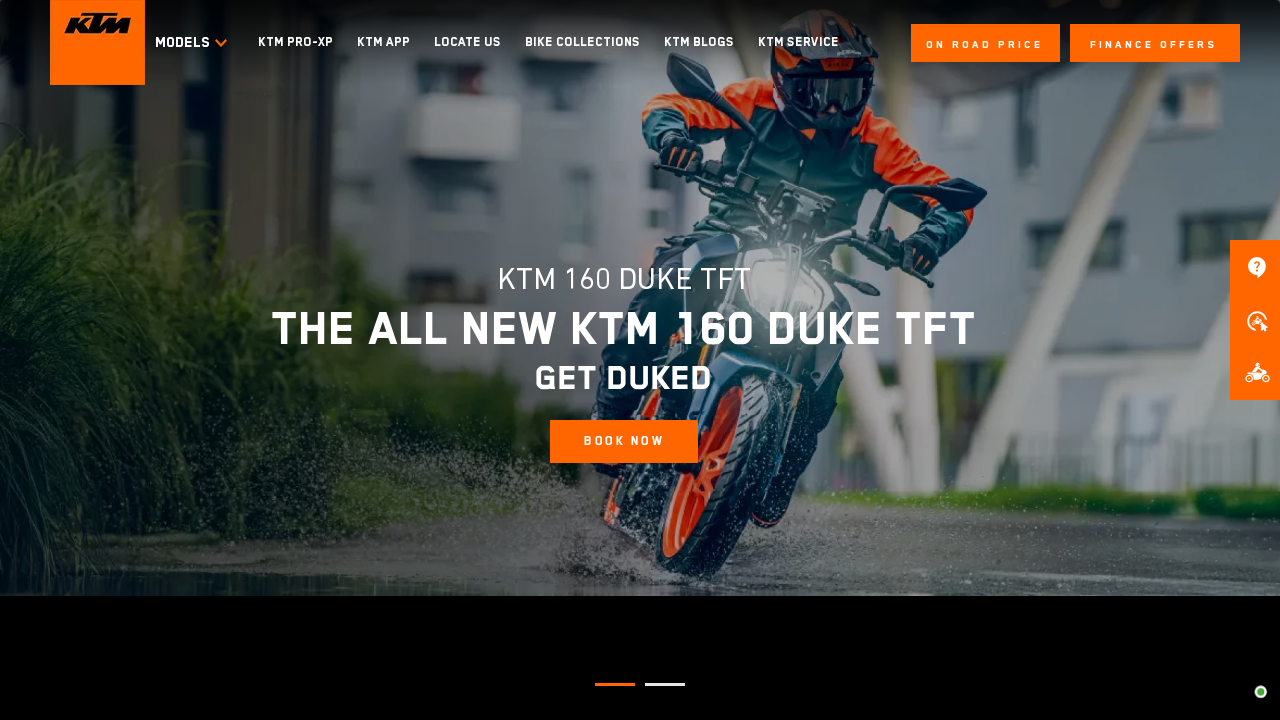

Retrieved current page title to verify navigation
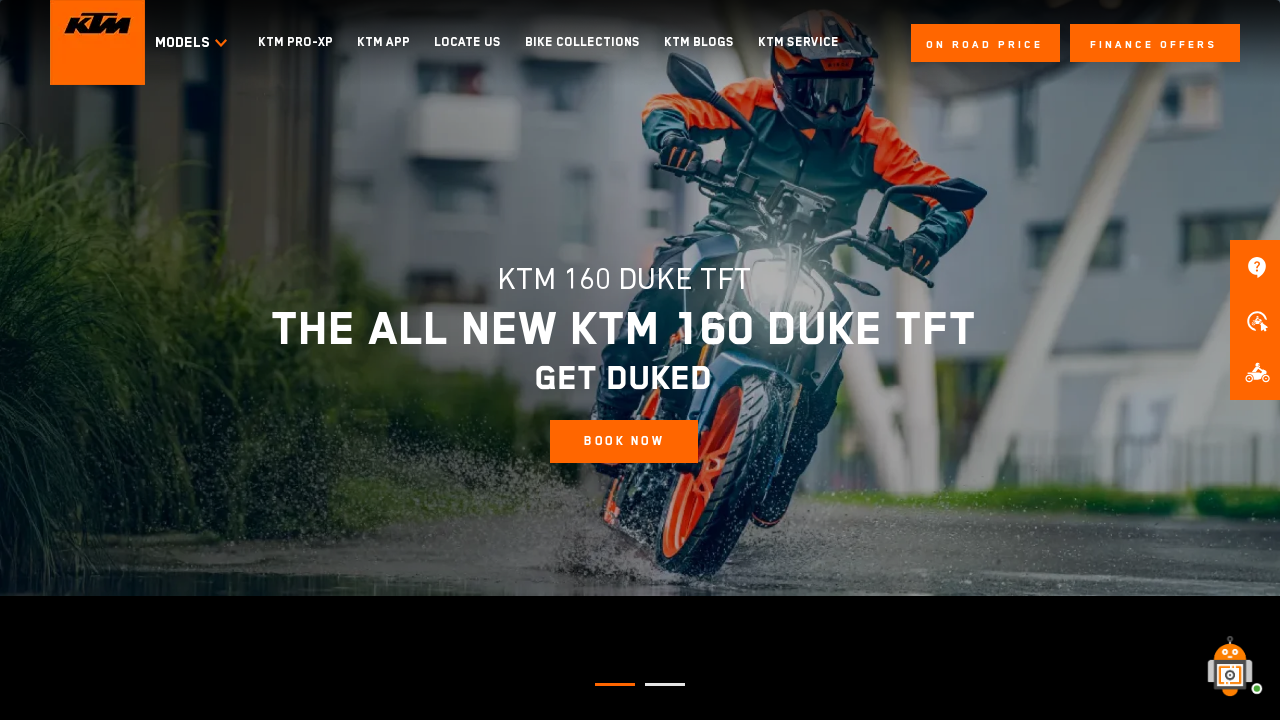

Verified current page is KTM webpage
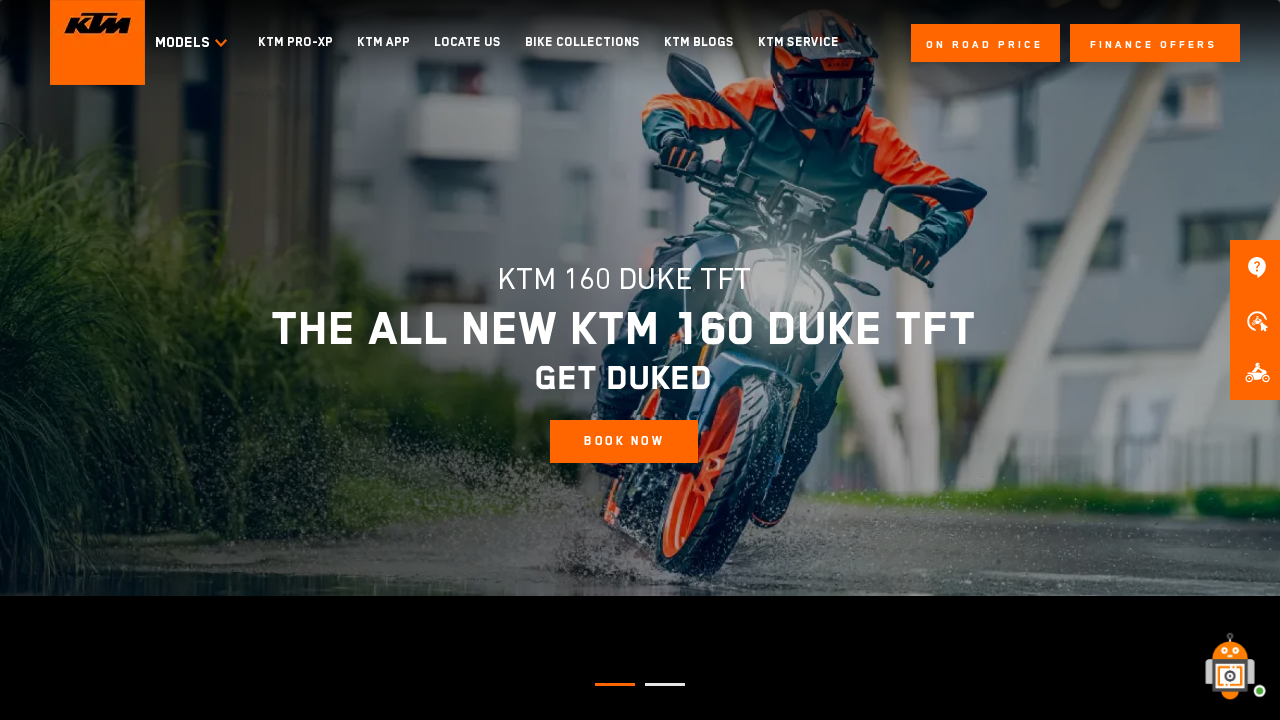

Navigated forward to Royal Enfield page using browser forward button
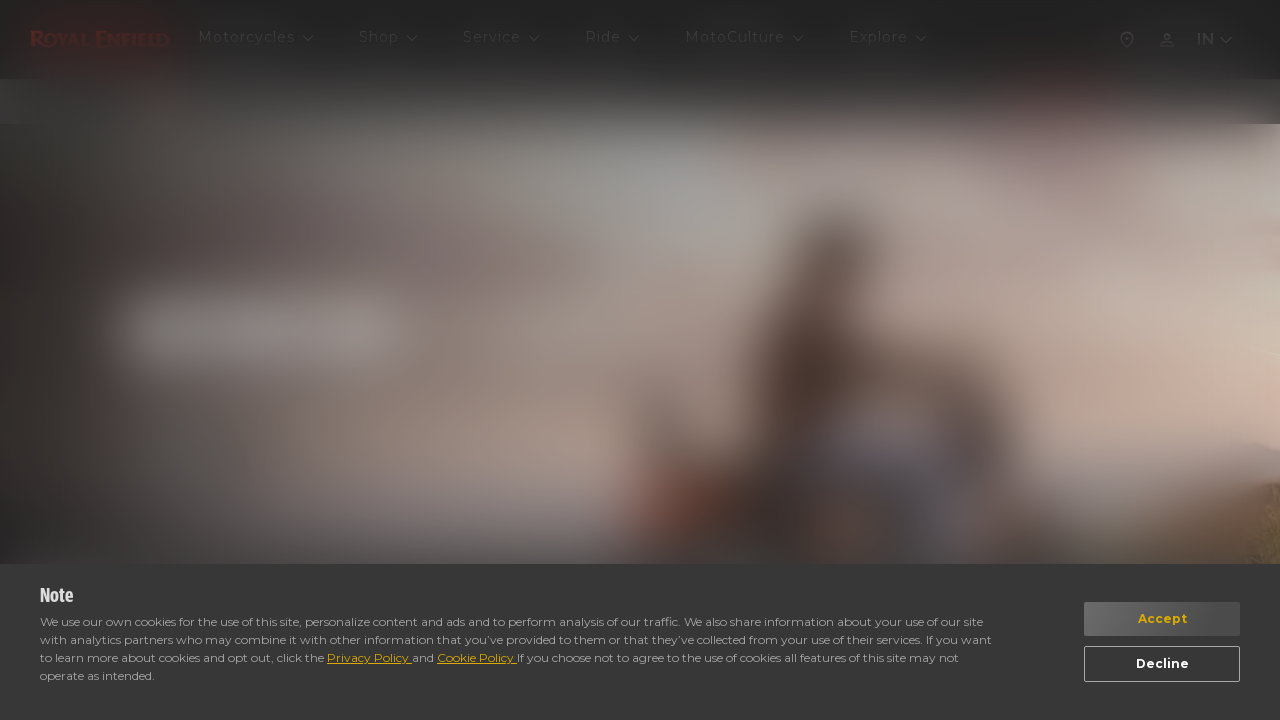

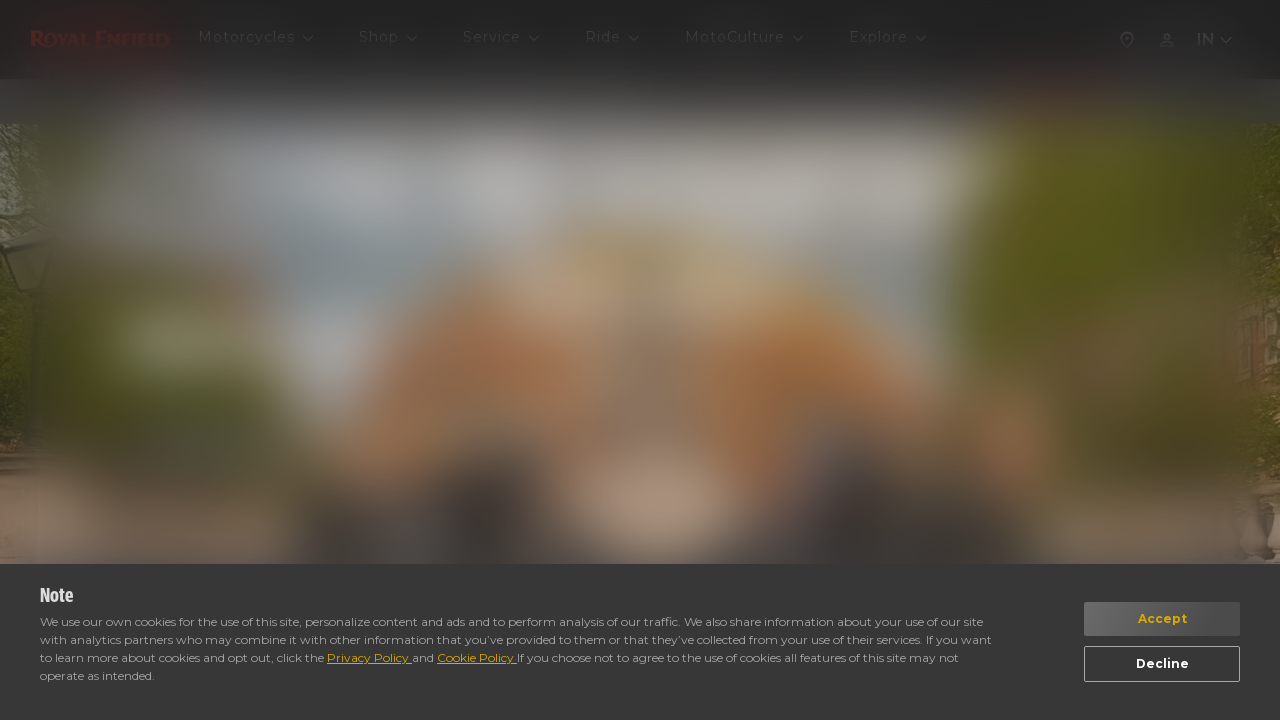